Tests JavaScript alert handling by clicking a button that triggers a JS alert, accepting the alert, and verifying the result message is displayed correctly.

Starting URL: https://the-internet.herokuapp.com/javascript_alerts

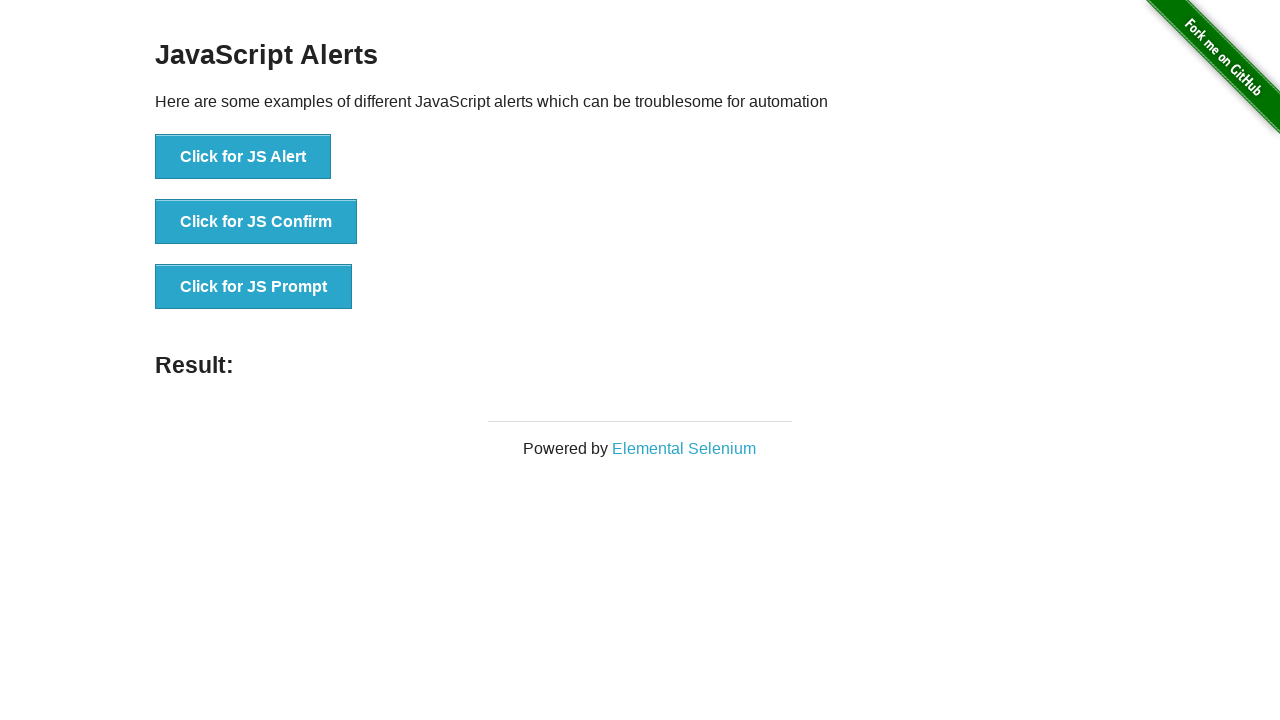

Clicked button to trigger JavaScript alert at (243, 157) on button[onclick*='jsAle']
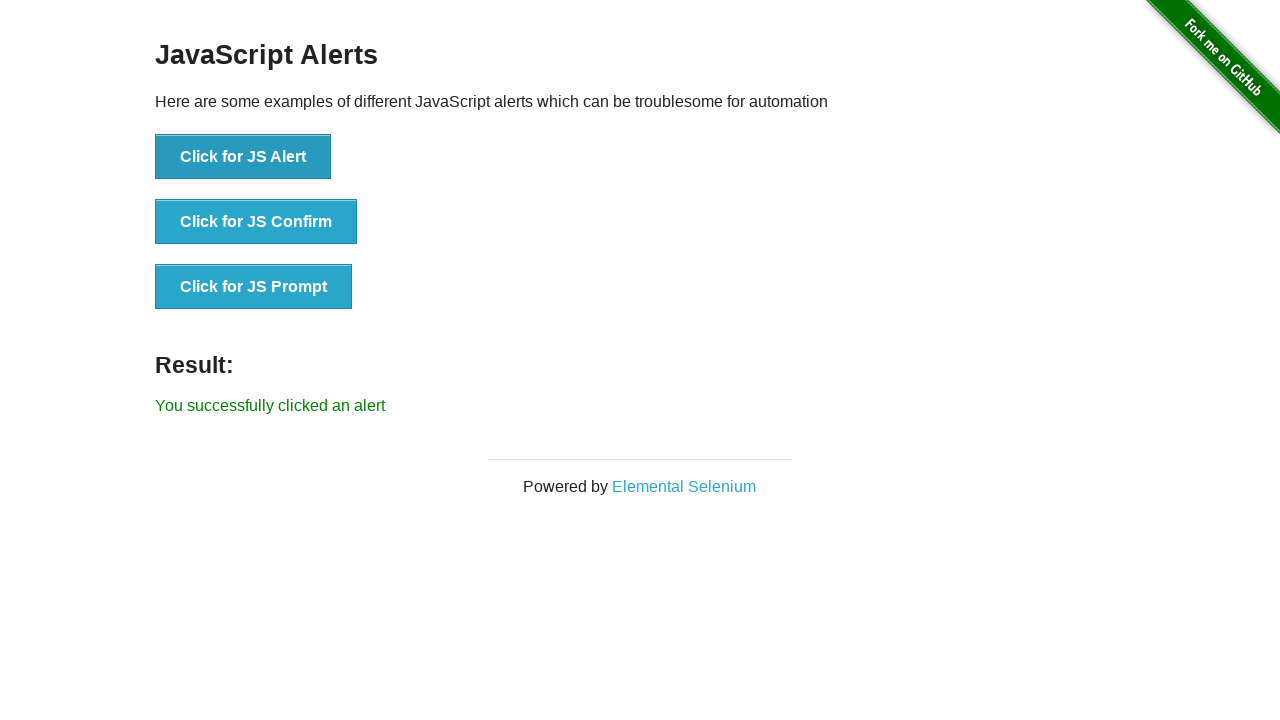

Set up dialog handler to accept alerts
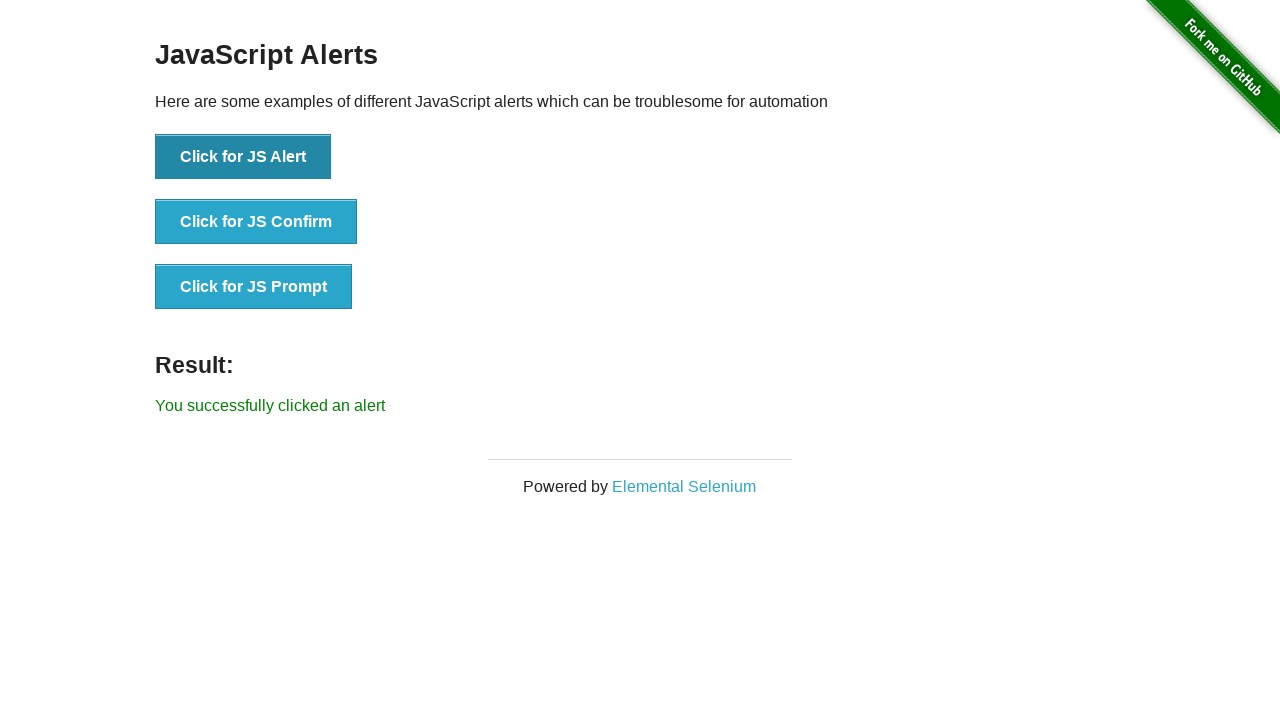

Clicked button again to trigger alert with handler ready at (243, 157) on button[onclick*='jsAle']
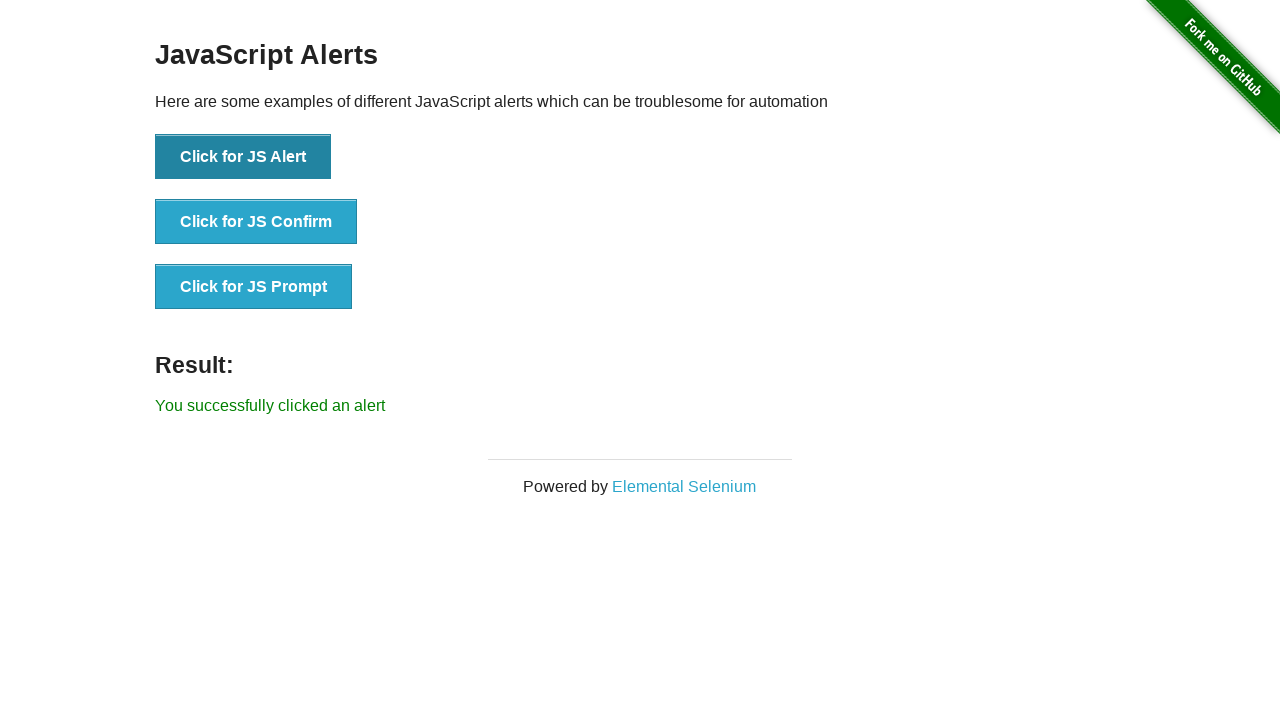

Result message element loaded
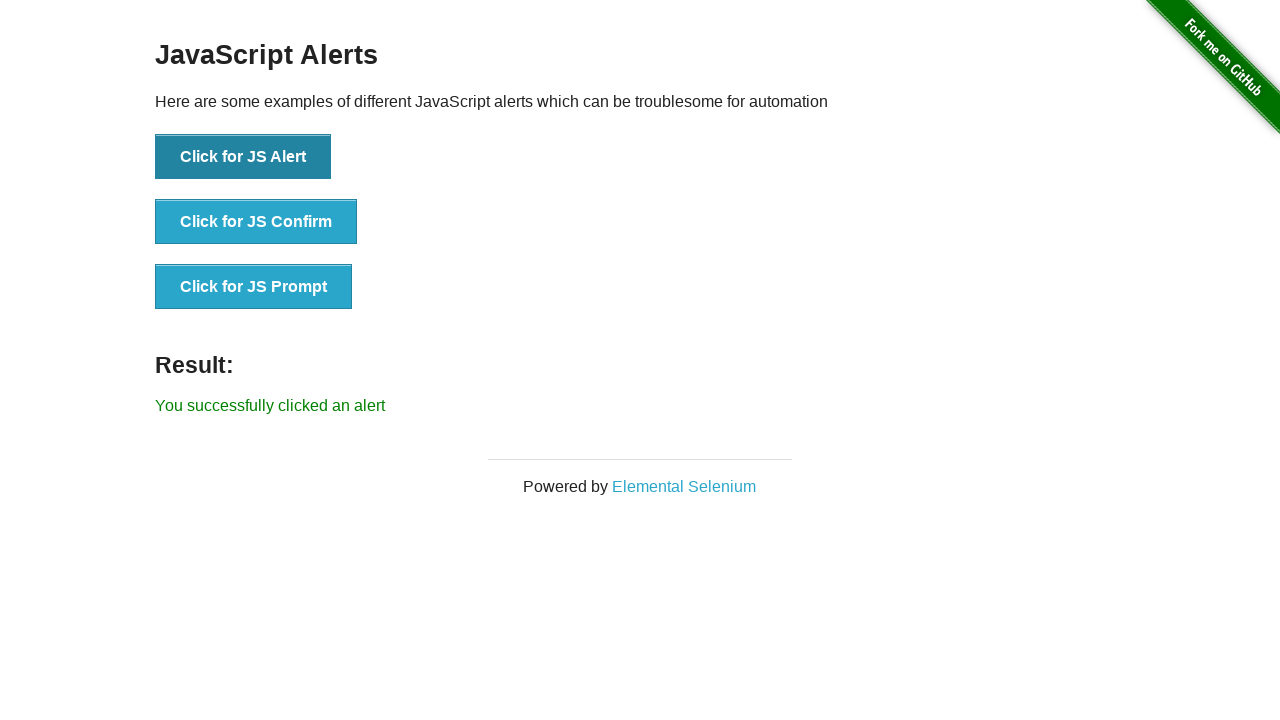

Verified result text matches expected message
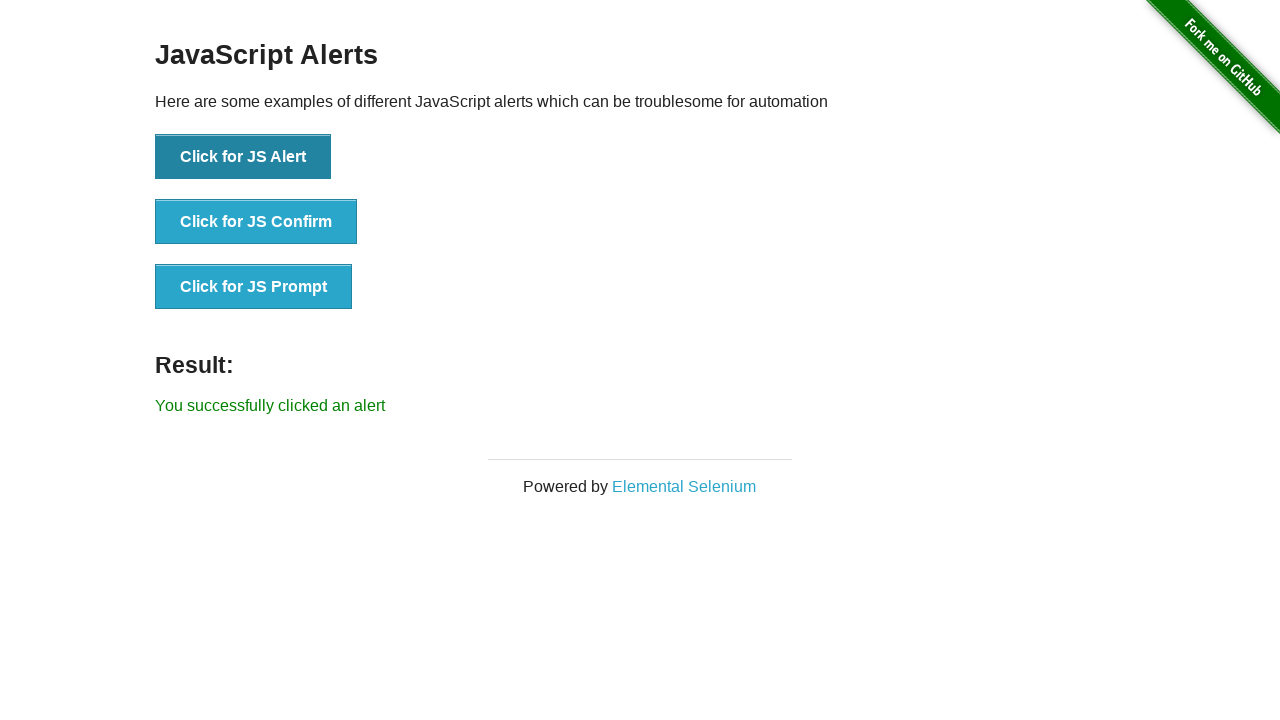

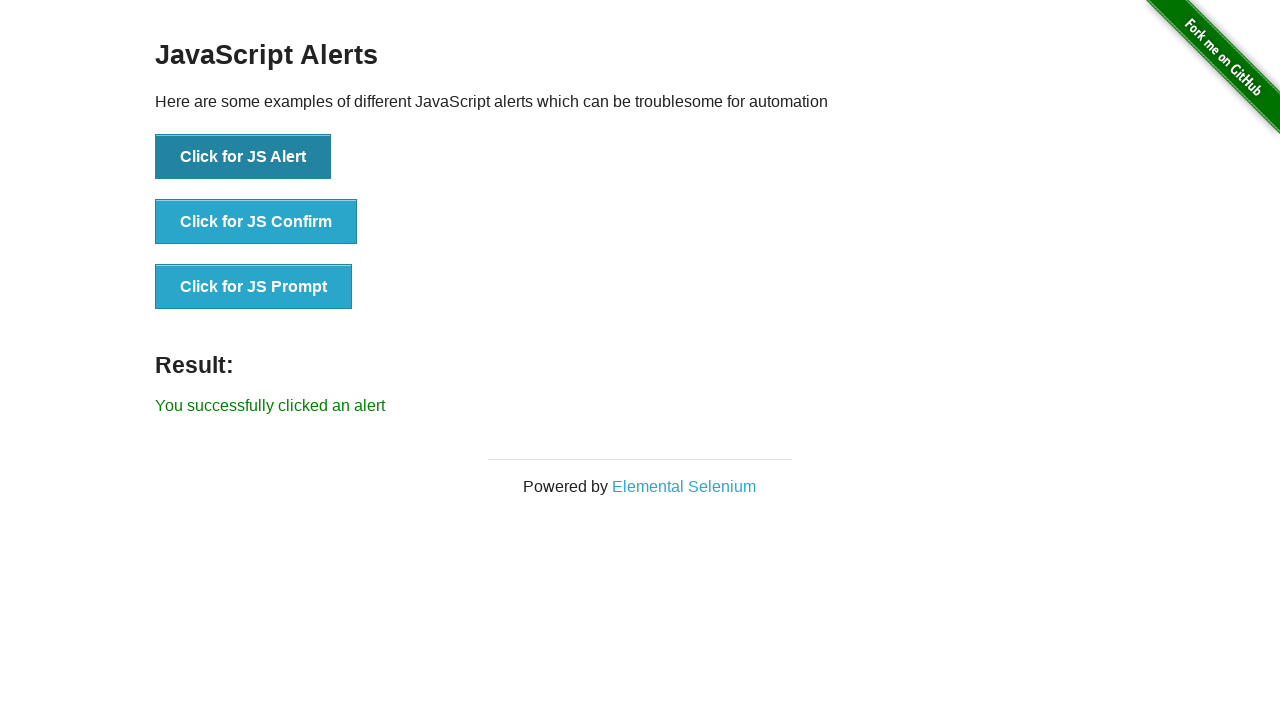